Navigates to an automation practice website and maximizes the browser window. The original script takes a screenshot, but the core automation is simply visiting the page.

Starting URL: https://rahulshettyacademy.com/AutomationPractice/

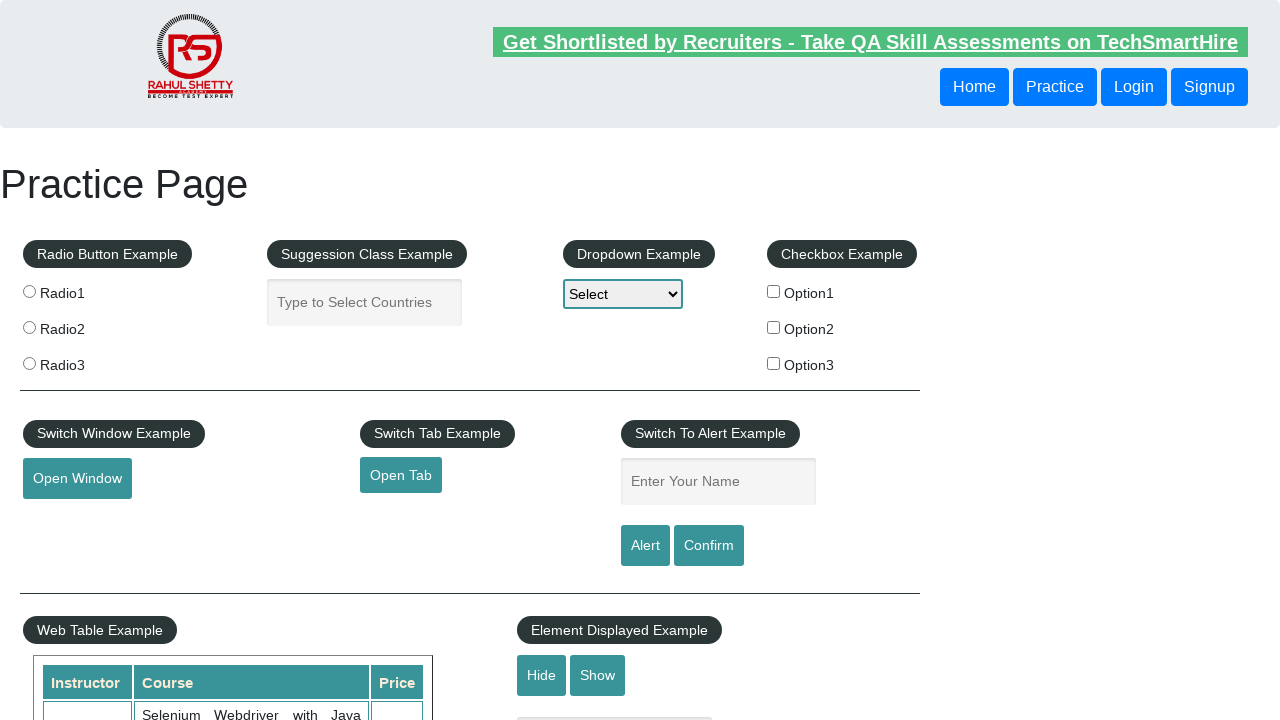

Set viewport size to 1920x1080
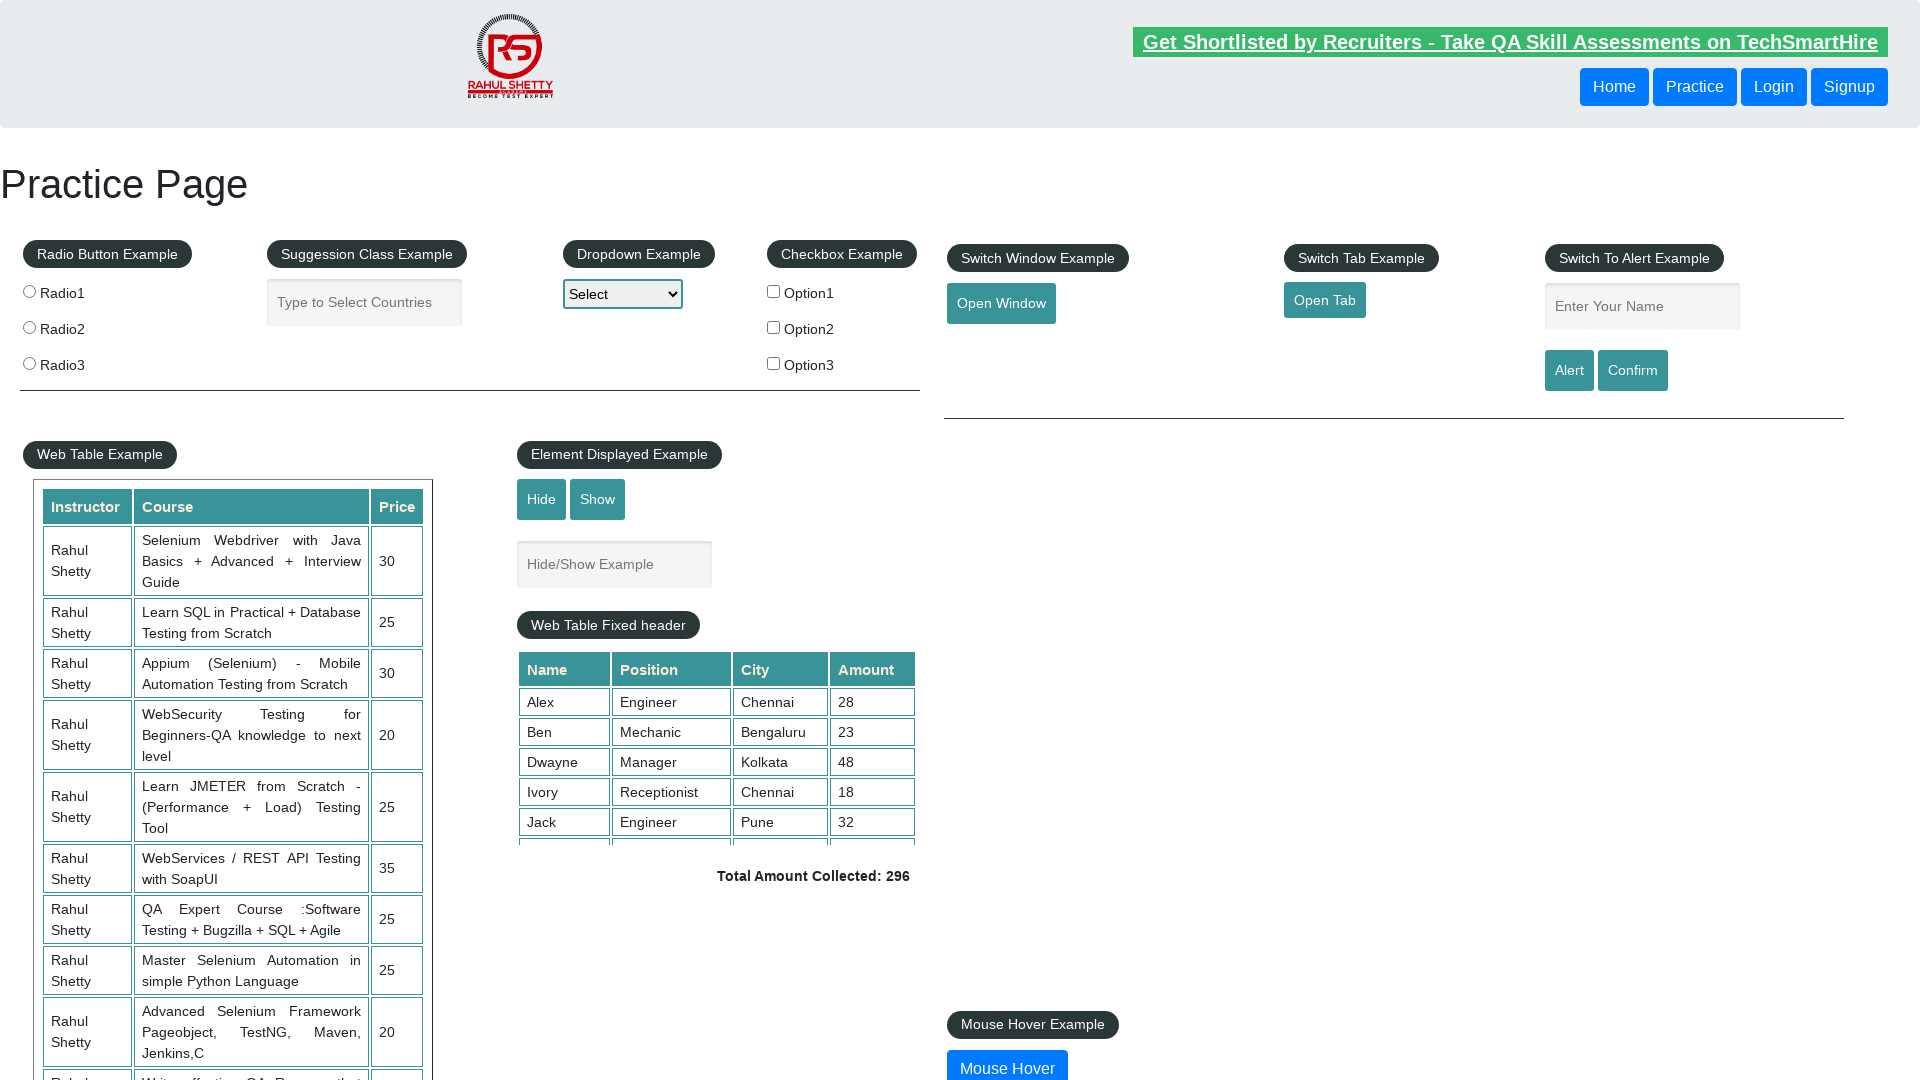

Page fully loaded with networkidle state
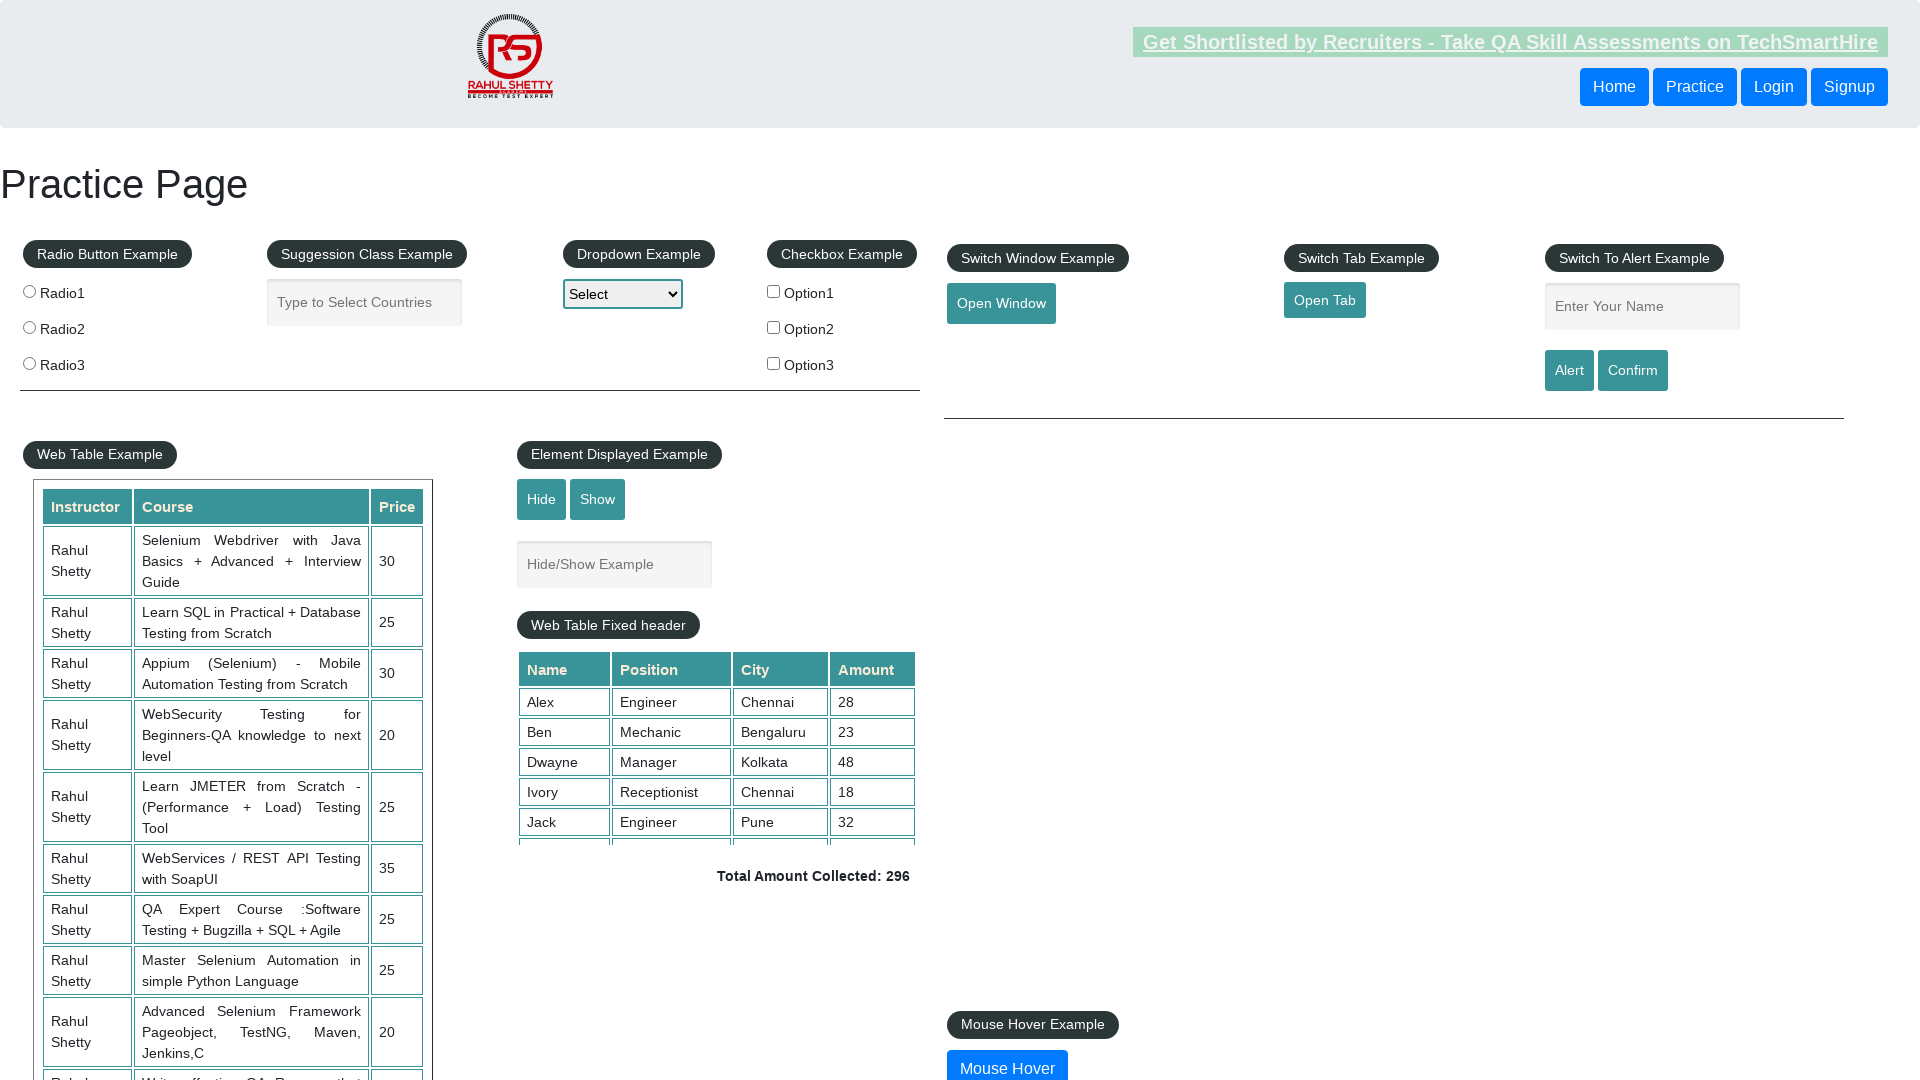

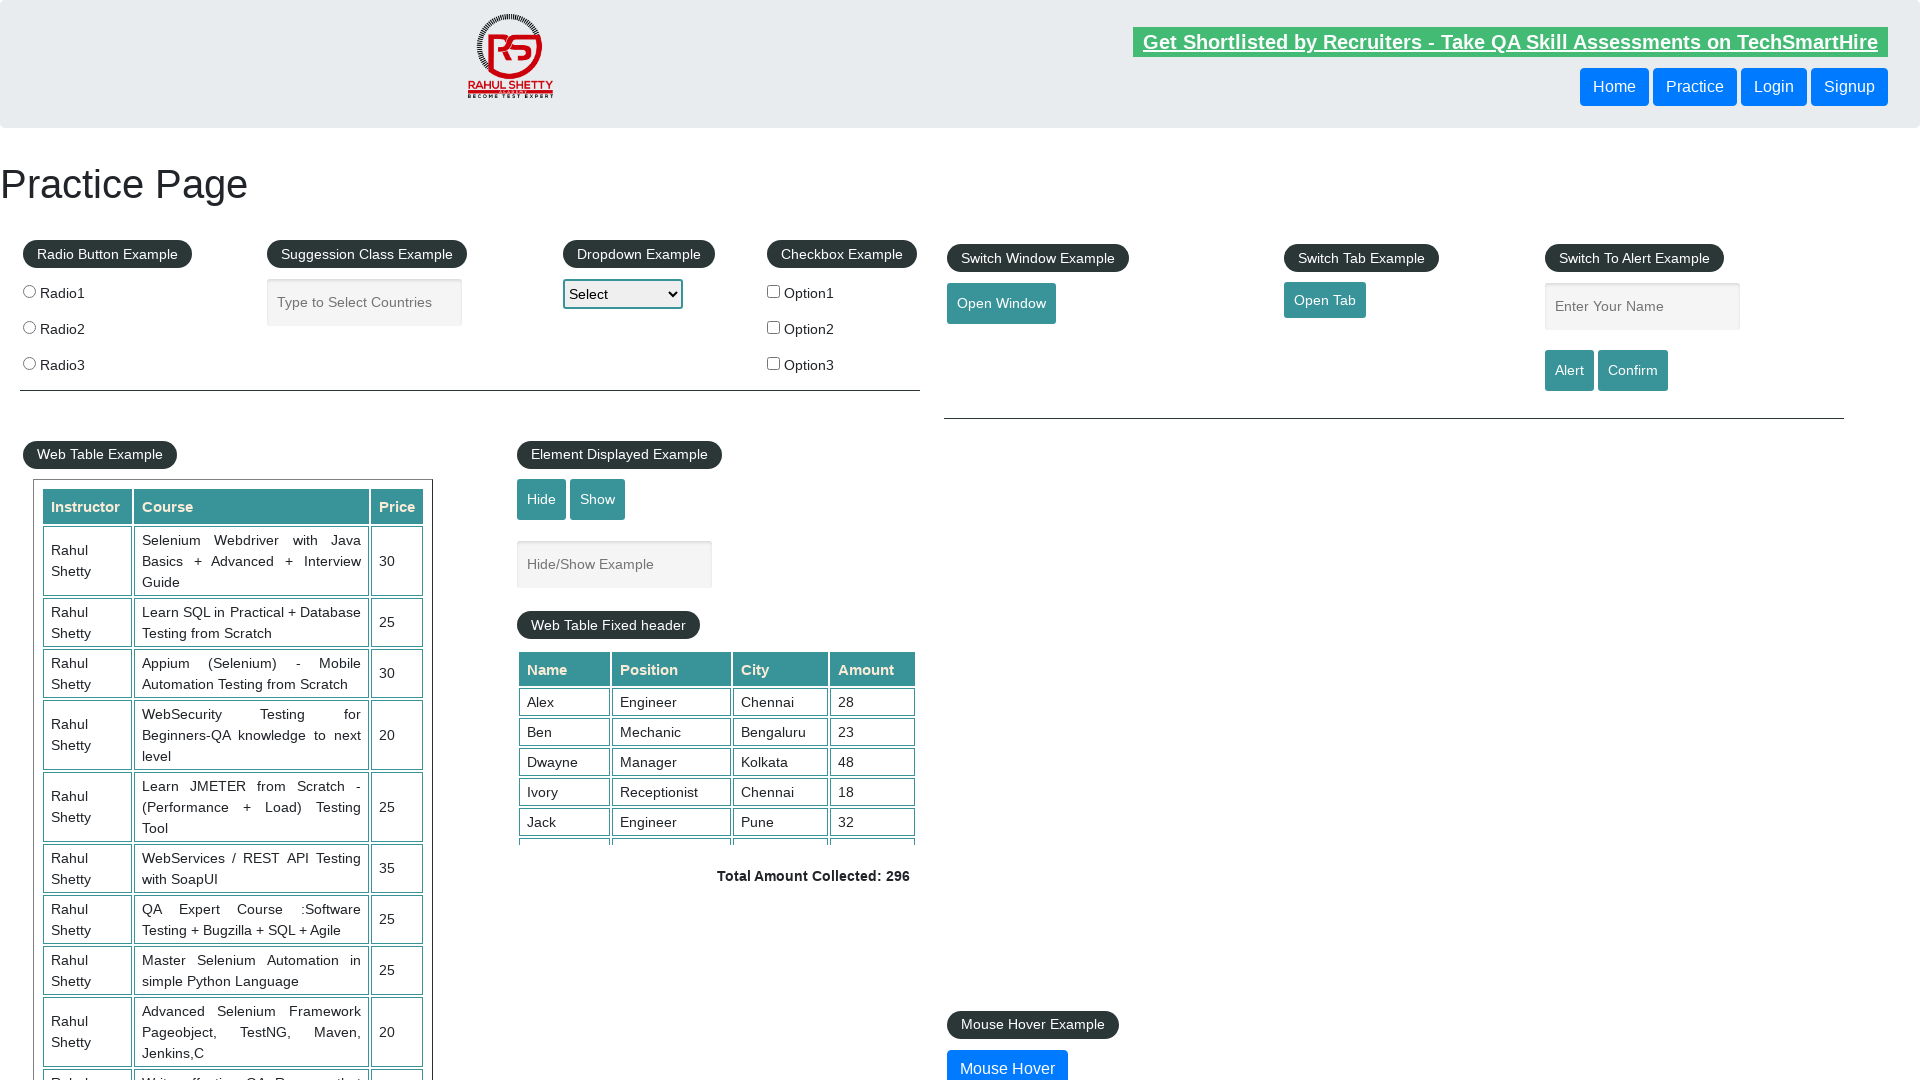